Tests alert handling by clicking a button that triggers an alert and then accepting it

Starting URL: http://demo.automationtesting.in/Alerts.html

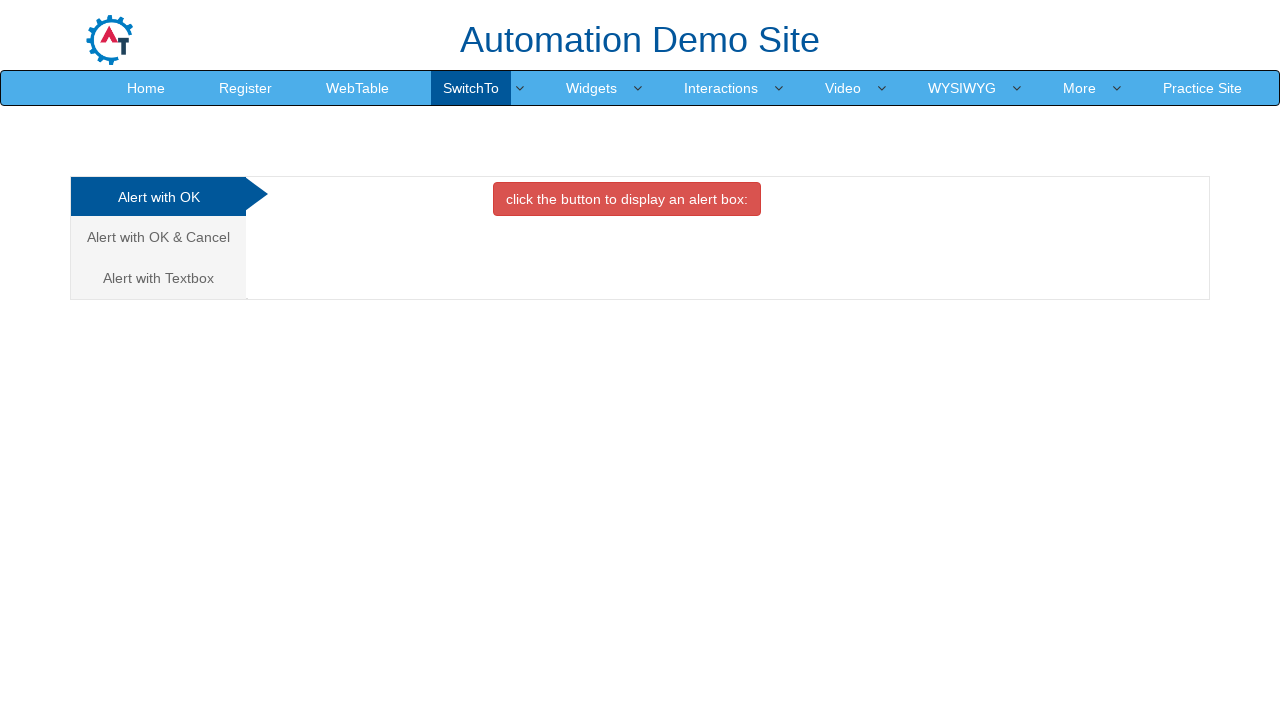

Clicked button that triggers alert at (627, 199) on button.btn.btn-danger
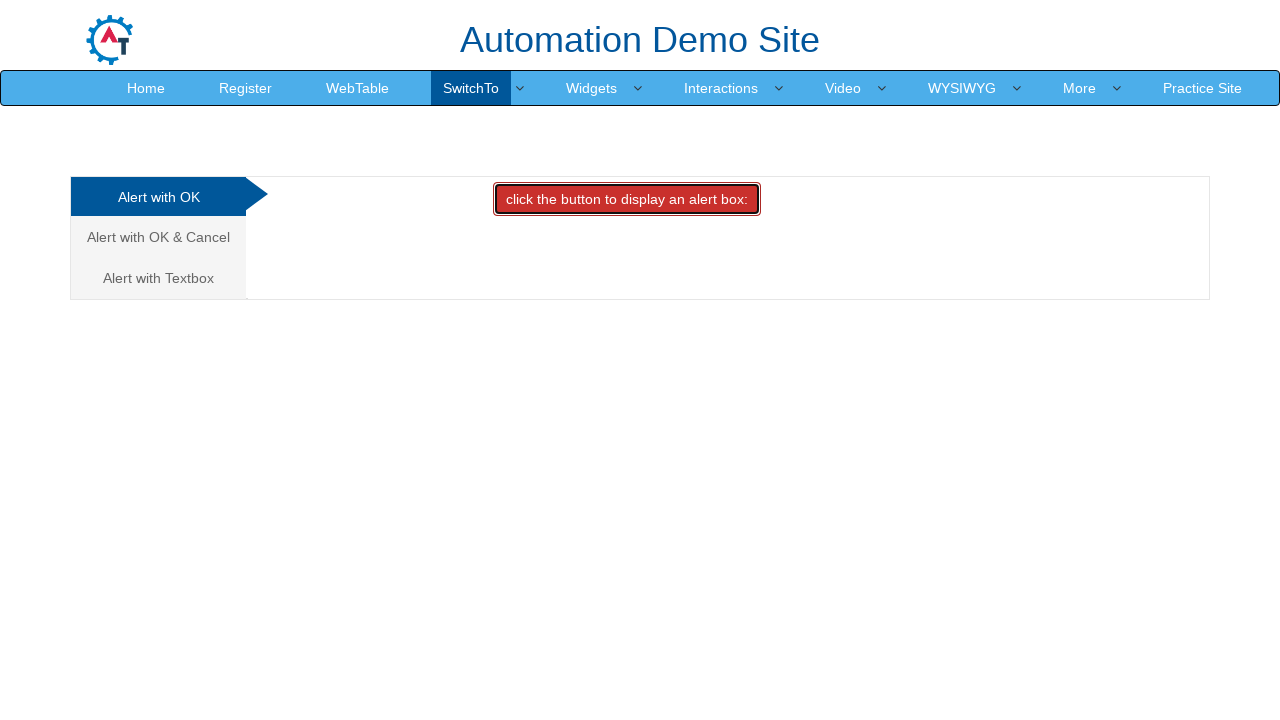

Set up dialog handler to accept alerts
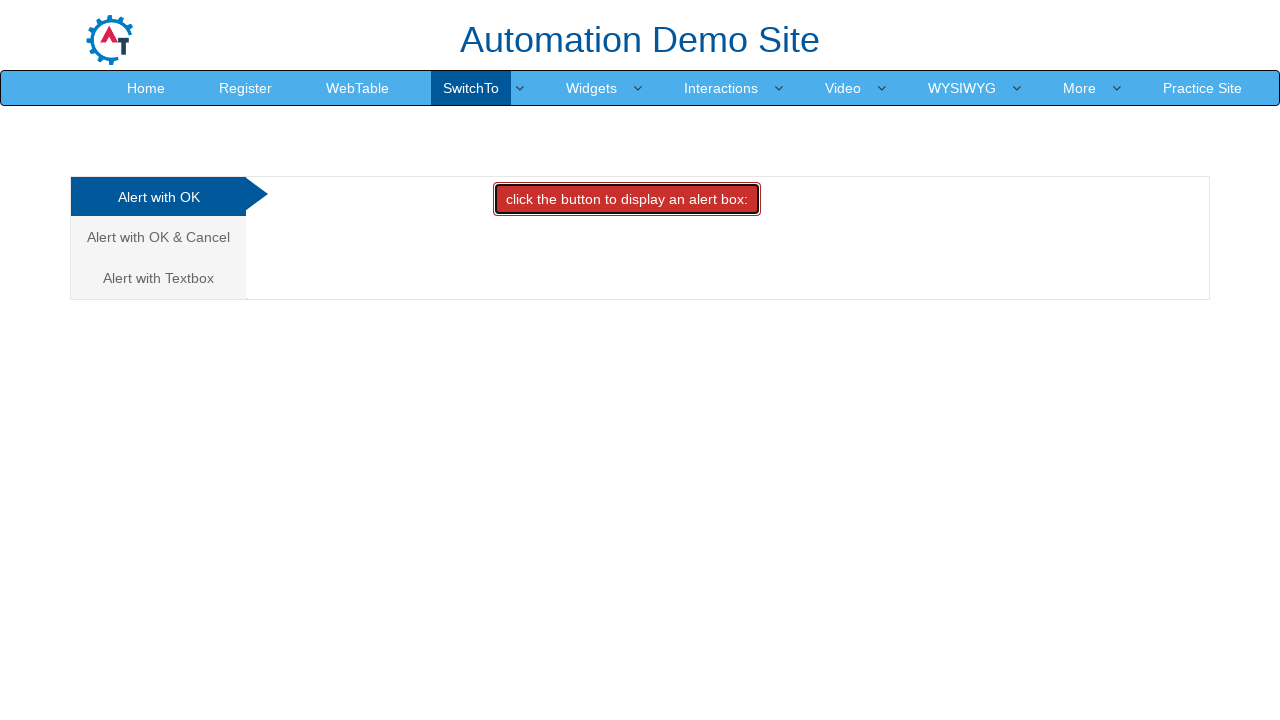

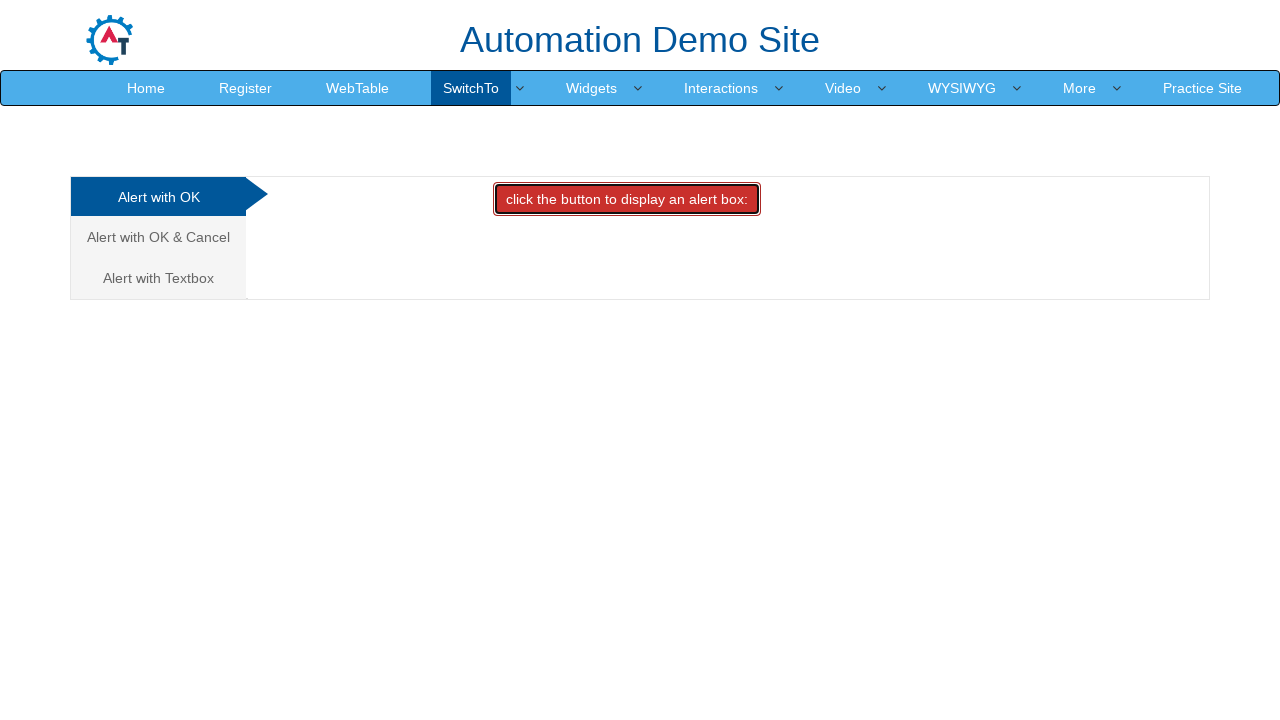